Tests page scrolling functionality by scrolling to the bottom of the page and then back to the top

Starting URL: https://cursoautomacao.netlify.app/desafios

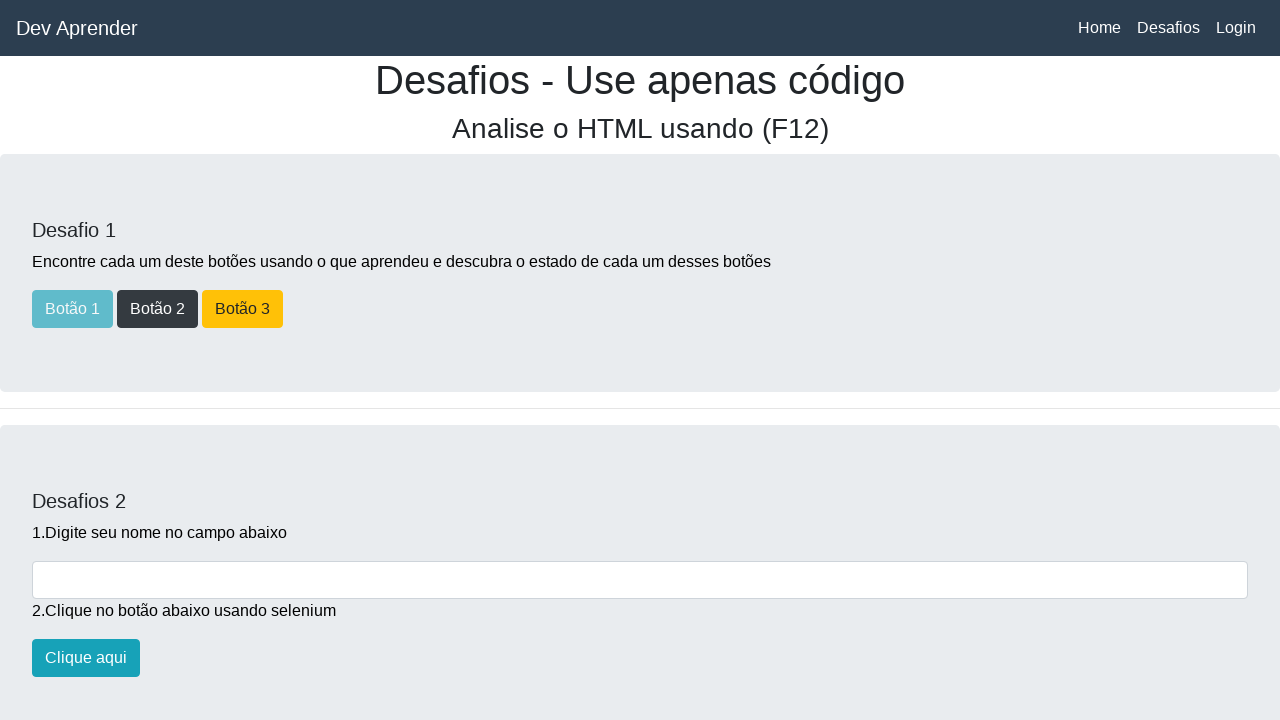

Navigated to the challenges page
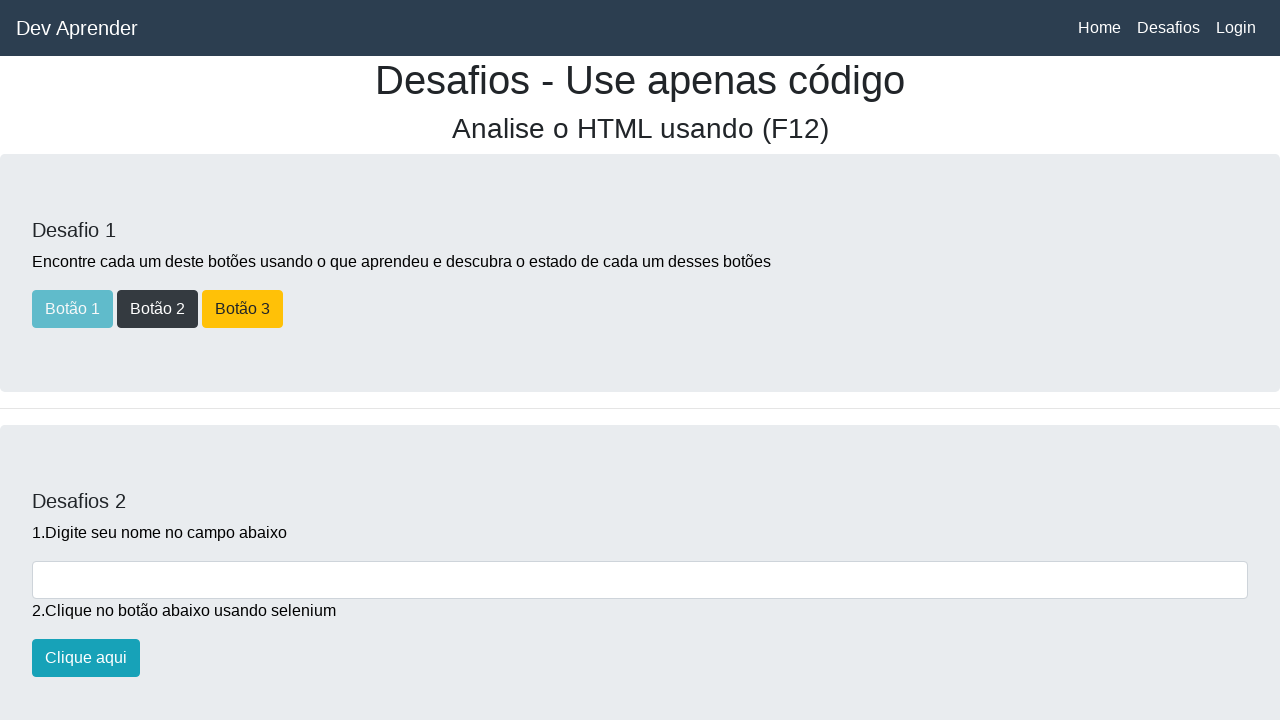

Scrolled to the bottom of the page
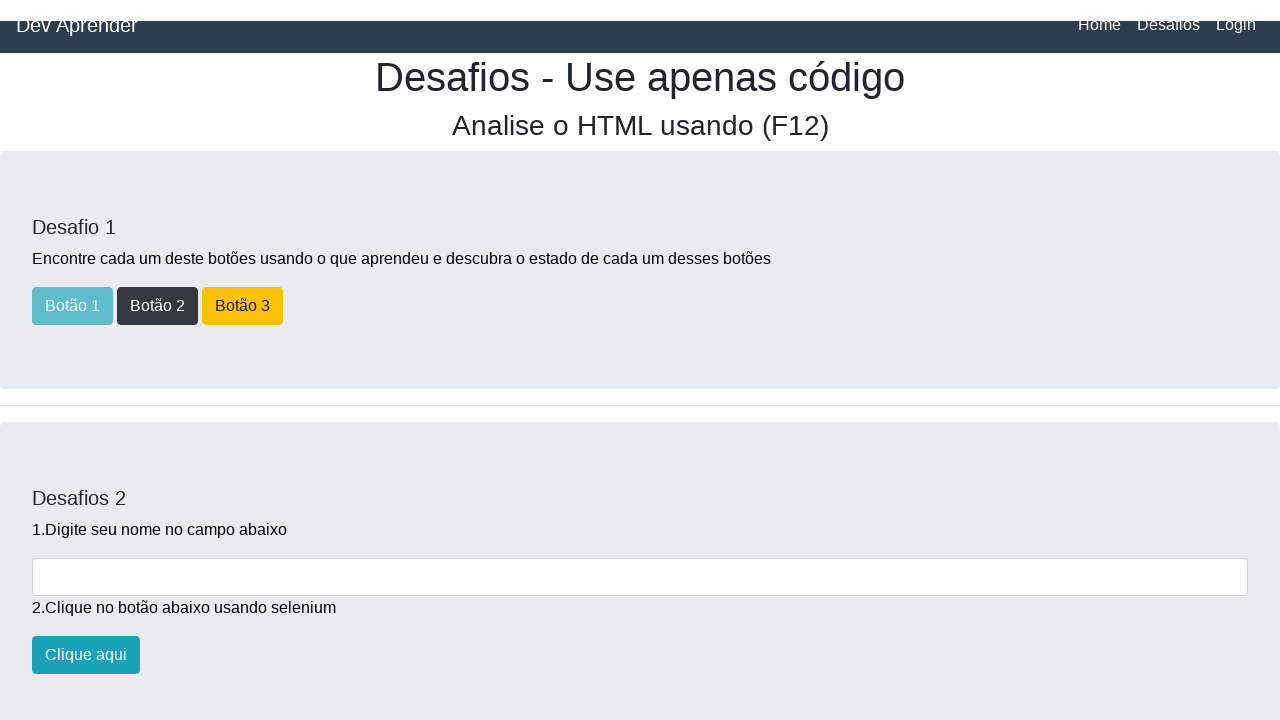

Waited 2 seconds at the bottom of the page
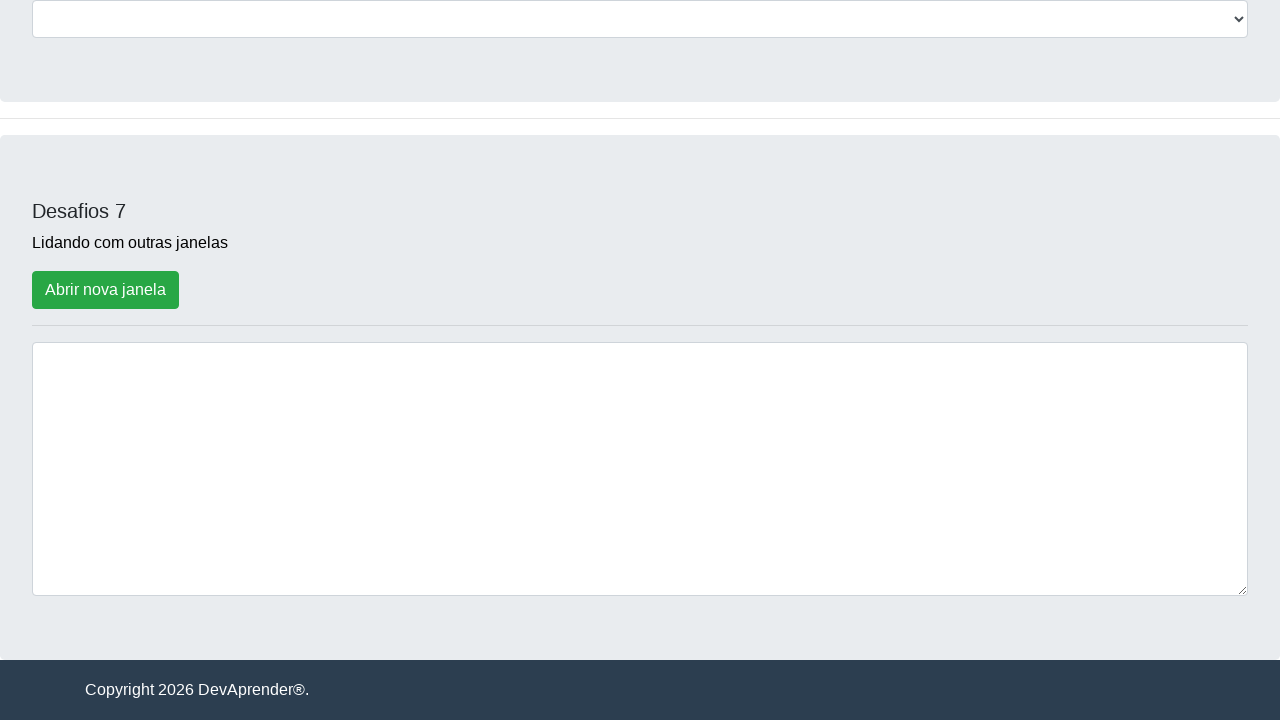

Scrolled back to the top of the page
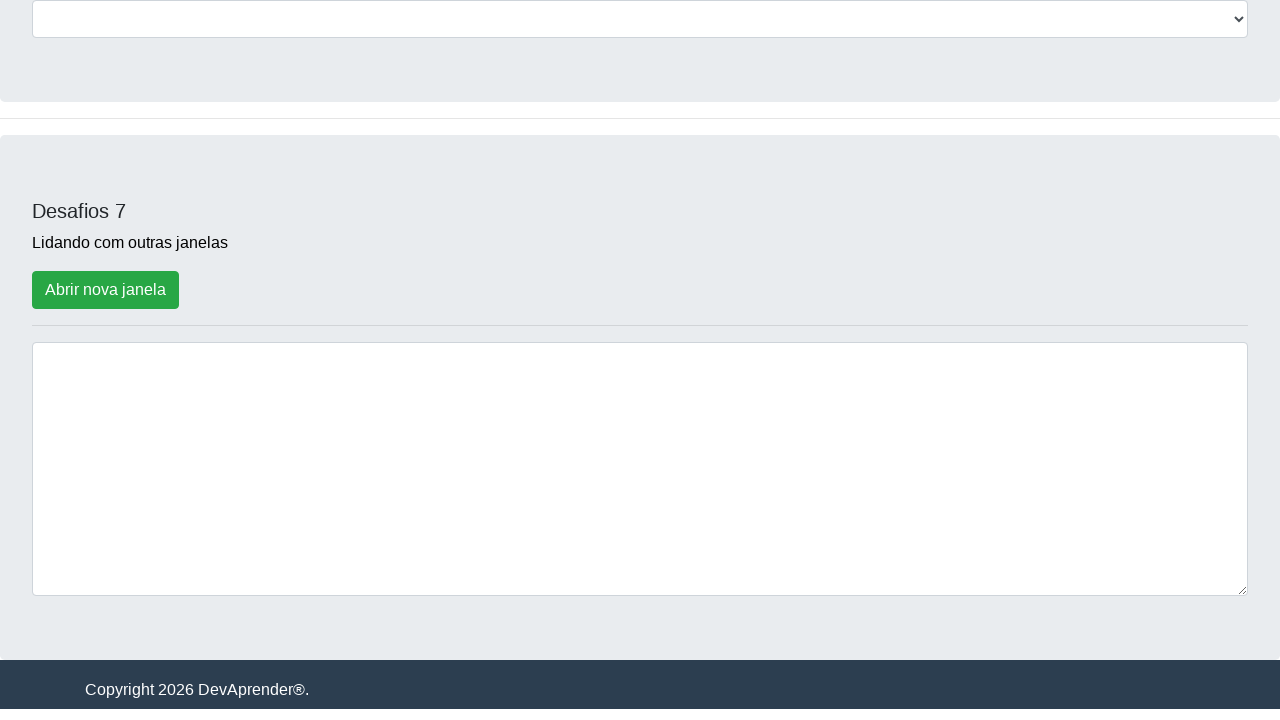

Waited 2 seconds at the top of the page
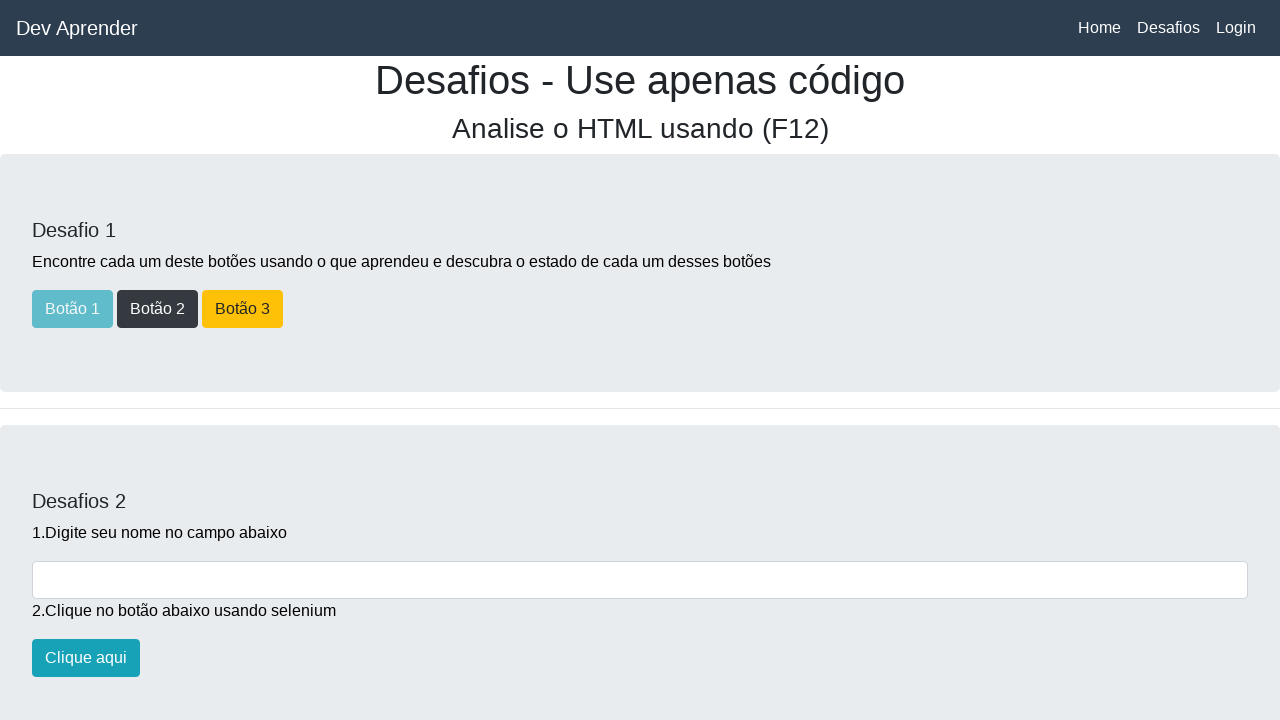

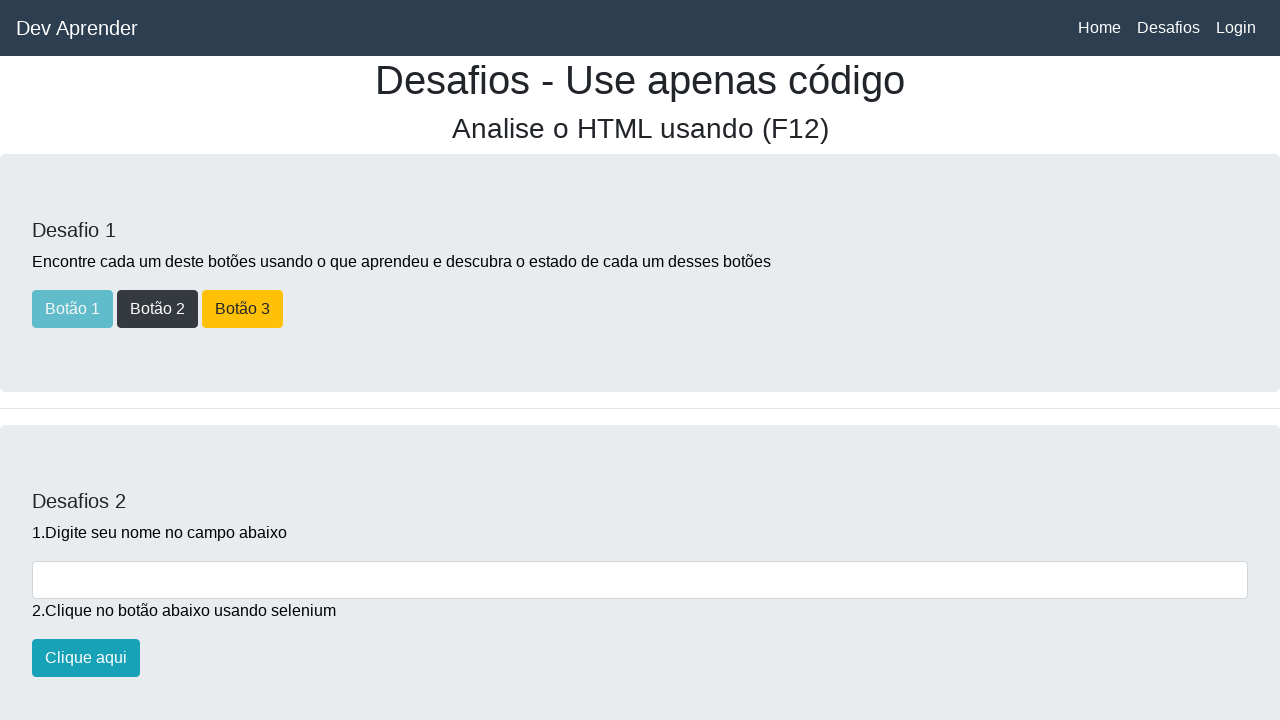